Tests window-level scrolling and element-level scrolling (within a table component) on the Automation Practice page

Starting URL: https://www.rahulshettyacademy.com/AutomationPractice/

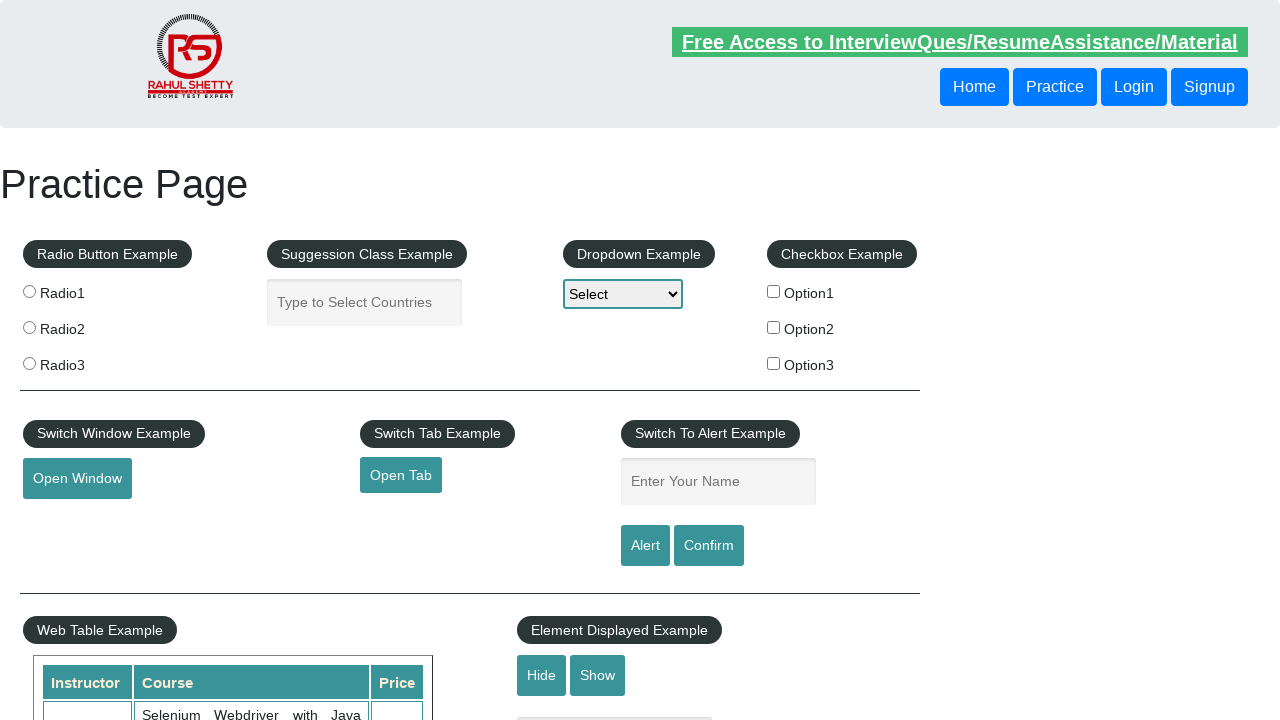

Navigated to Automation Practice page
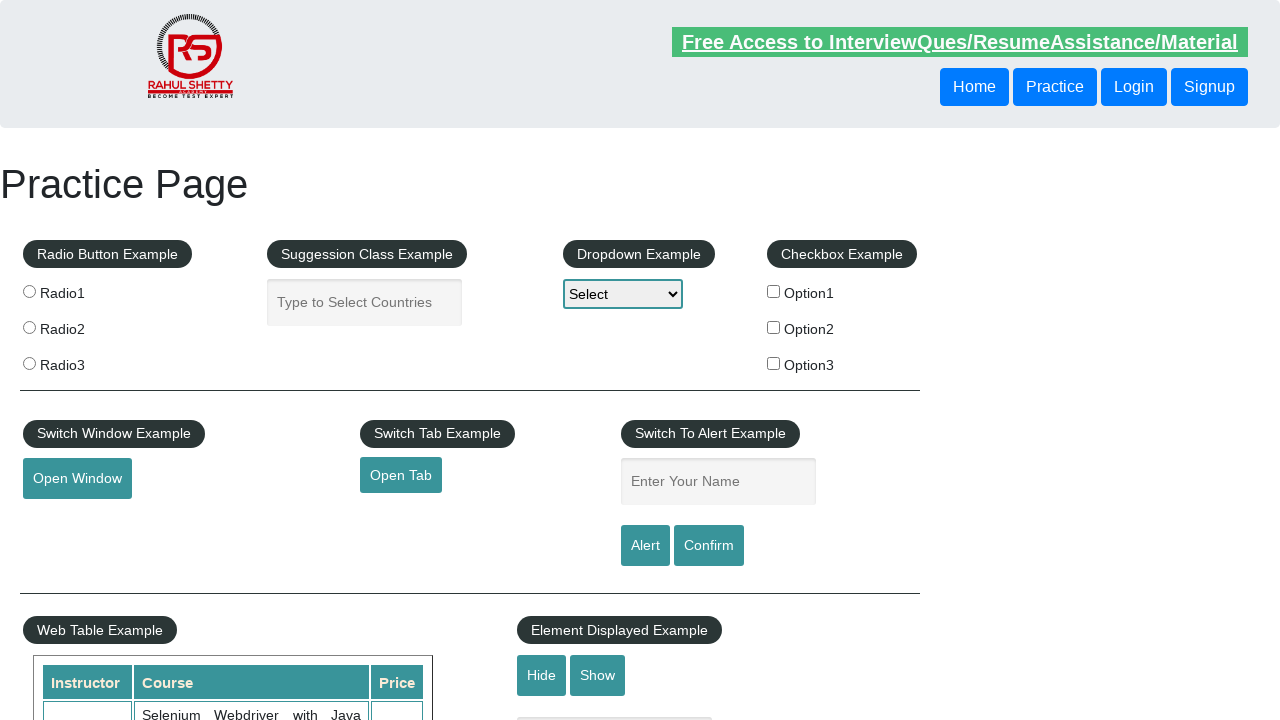

Scrolled window down by 500 pixels
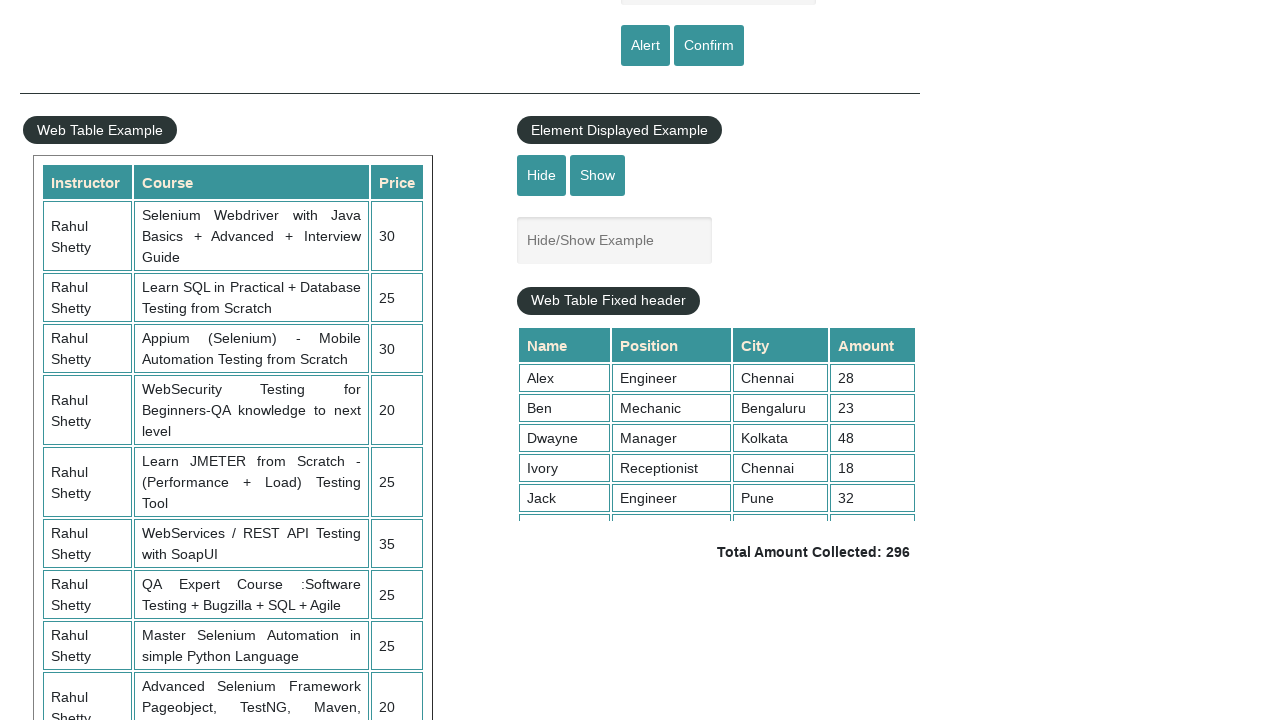

Waited 1 second to observe window scroll
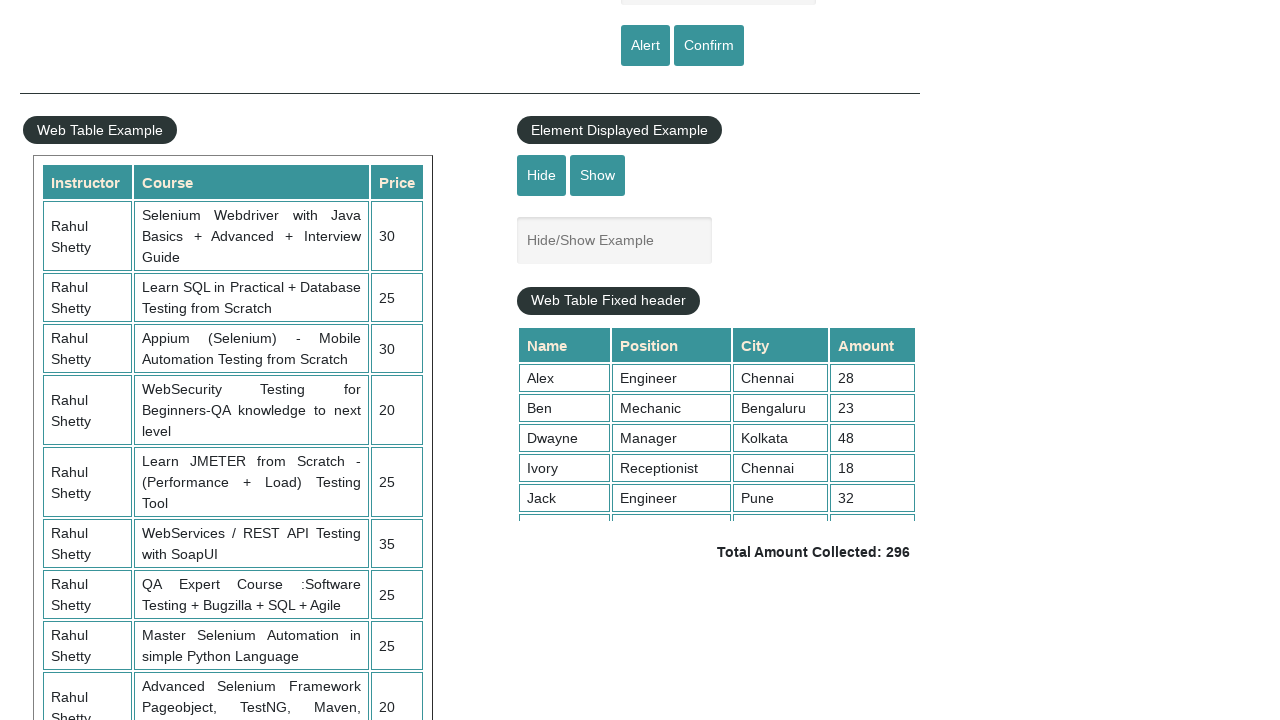

Scrolled table component down to 3000 pixels
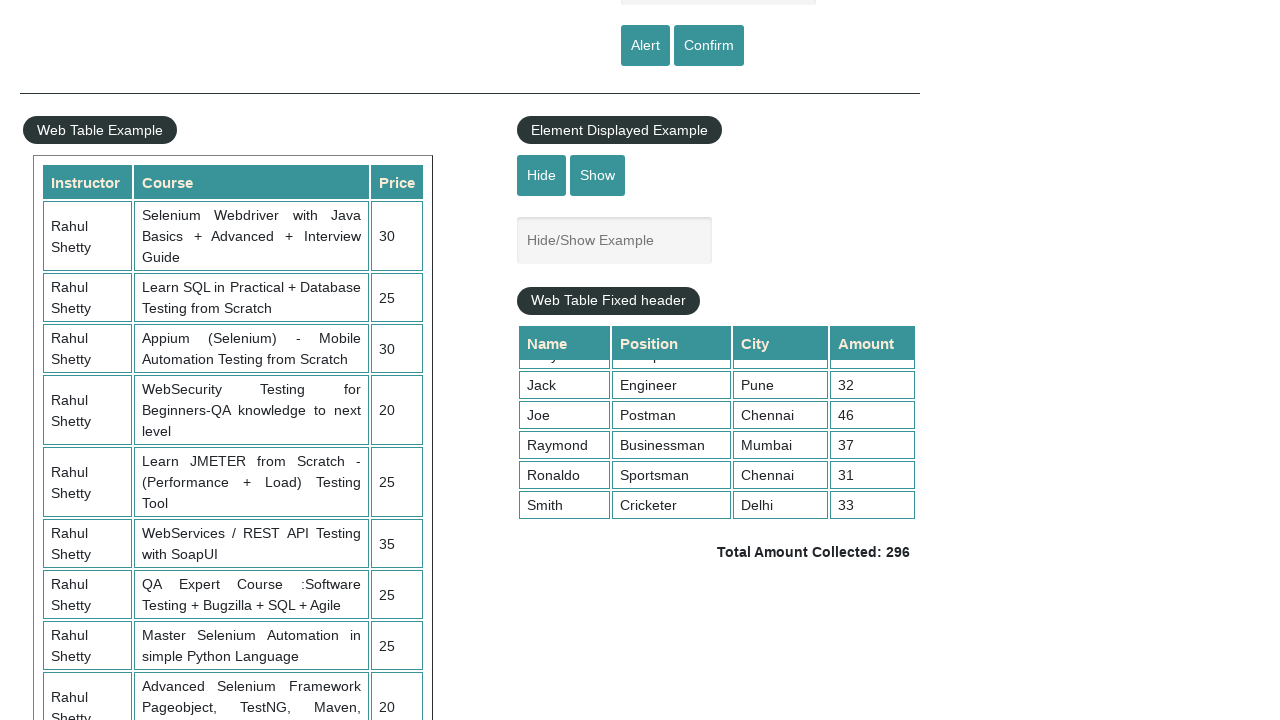

Waited 1 second to observe table scroll
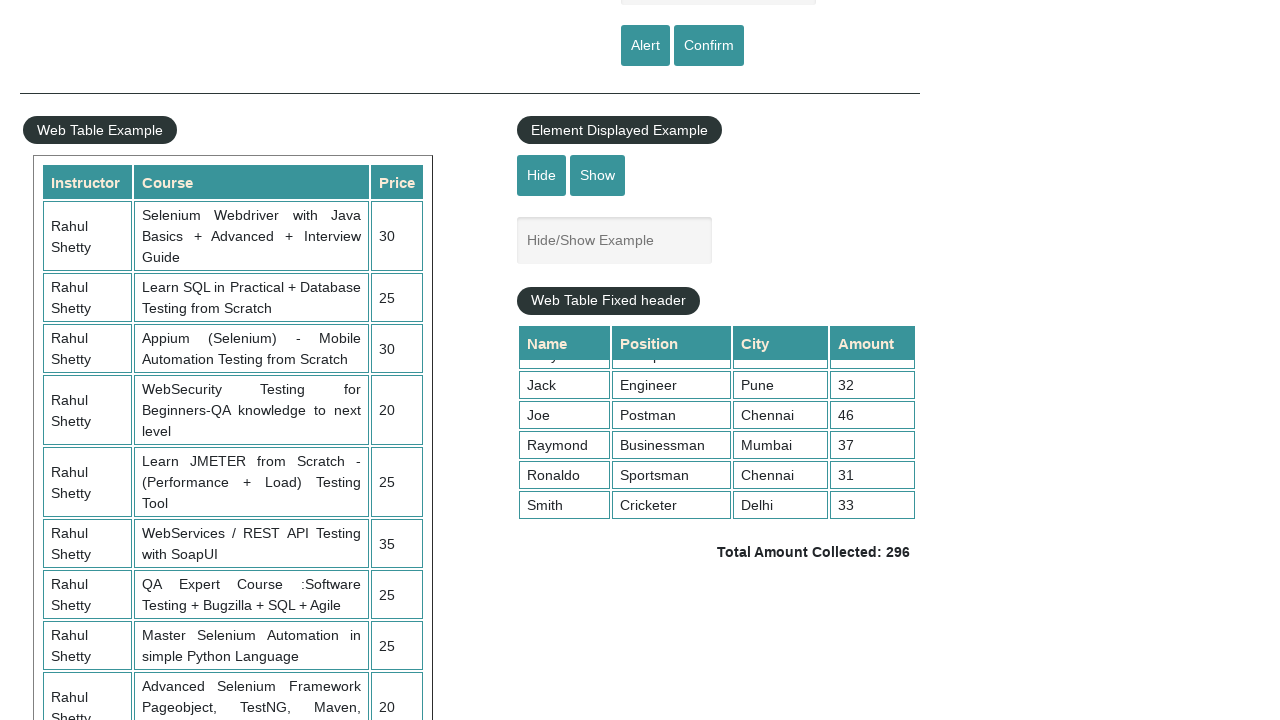

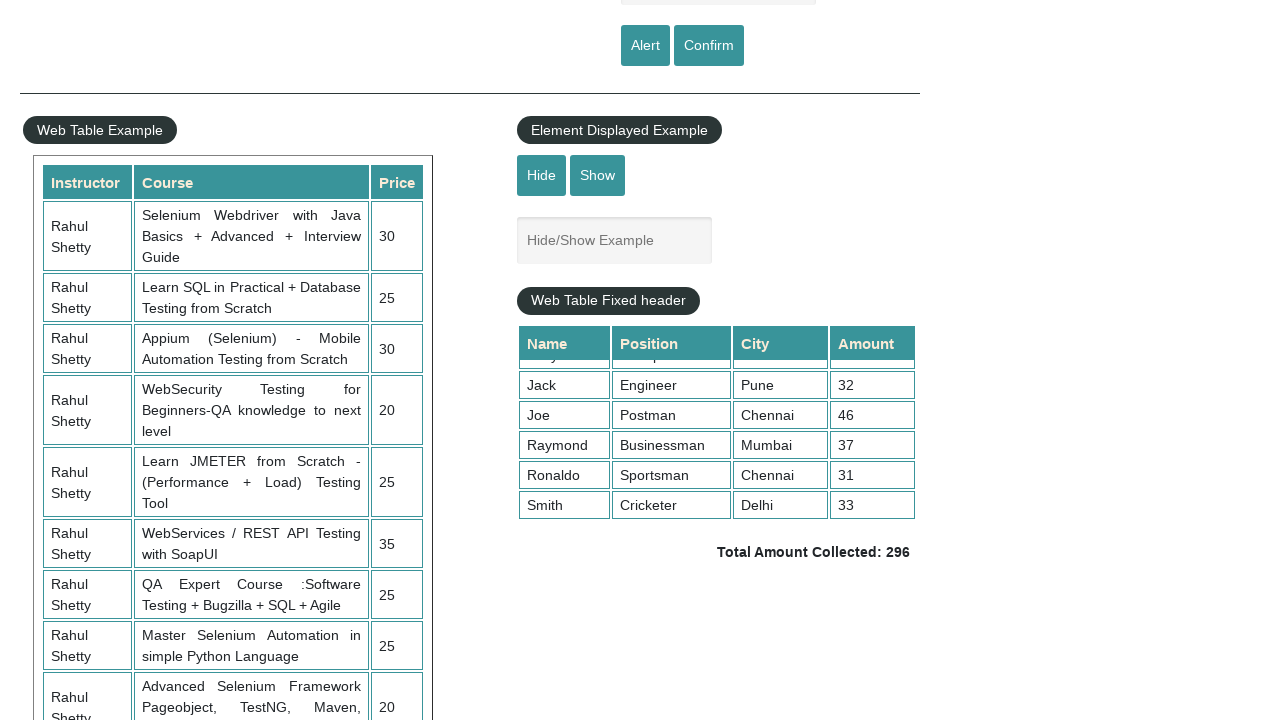